Tests JavaScript popup handling by navigating to the popups section, selecting all checkboxes, clicking delete, and accepting the confirmation alert dialog.

Starting URL: https://demoapps.qspiders.com/

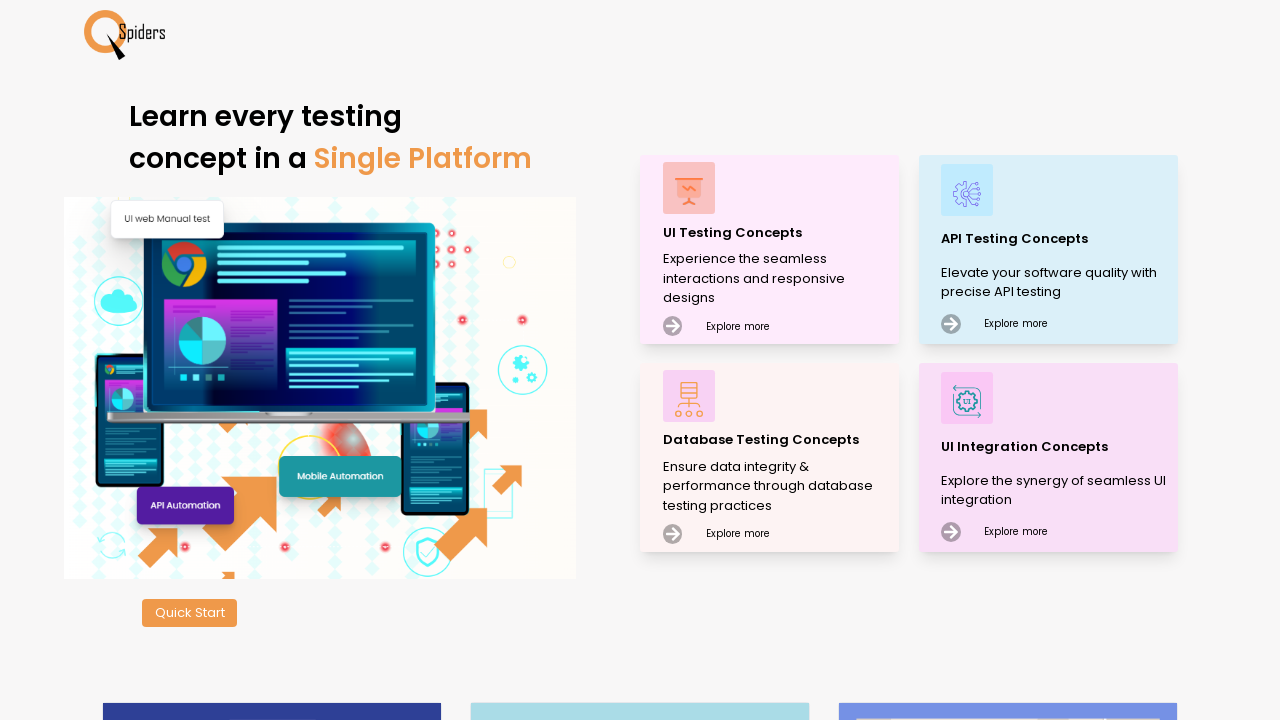

Clicked on 'UI Testing Concepts' link at (778, 232) on xpath=//p[text()='UI Testing Concepts']
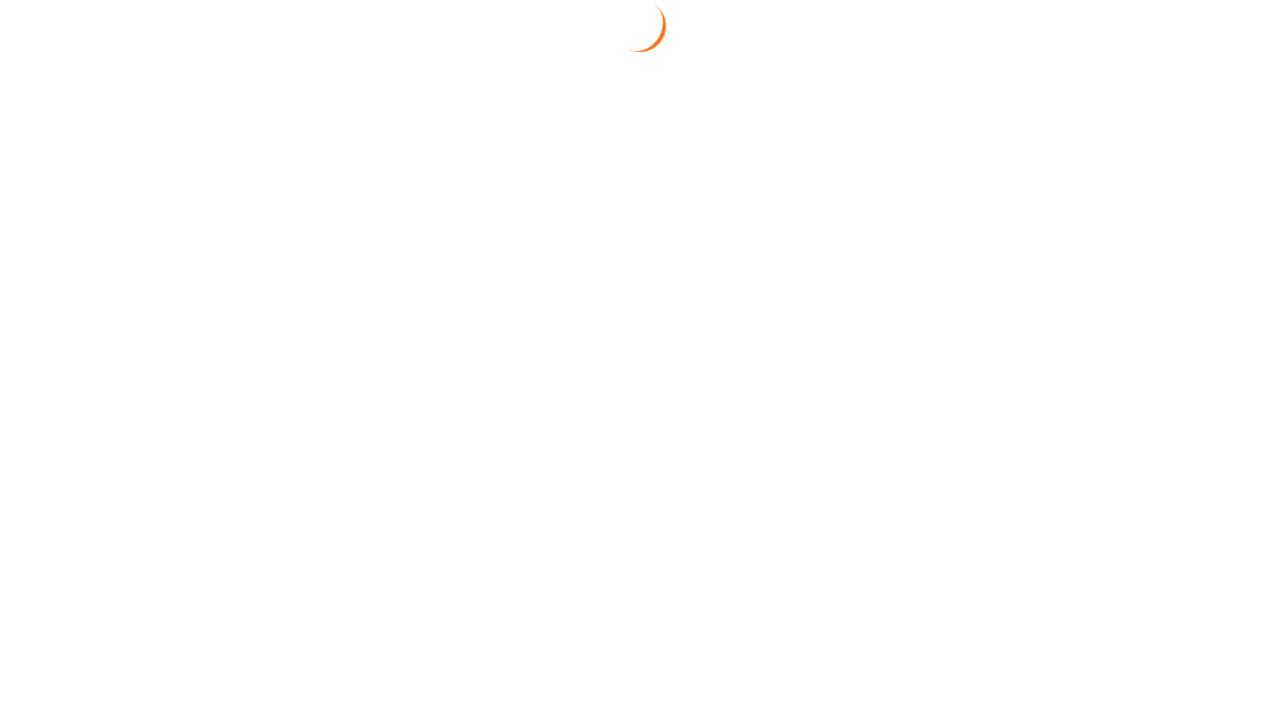

Clicked on 'Popups' section at (42, 520) on xpath=//section[text()='Popups']
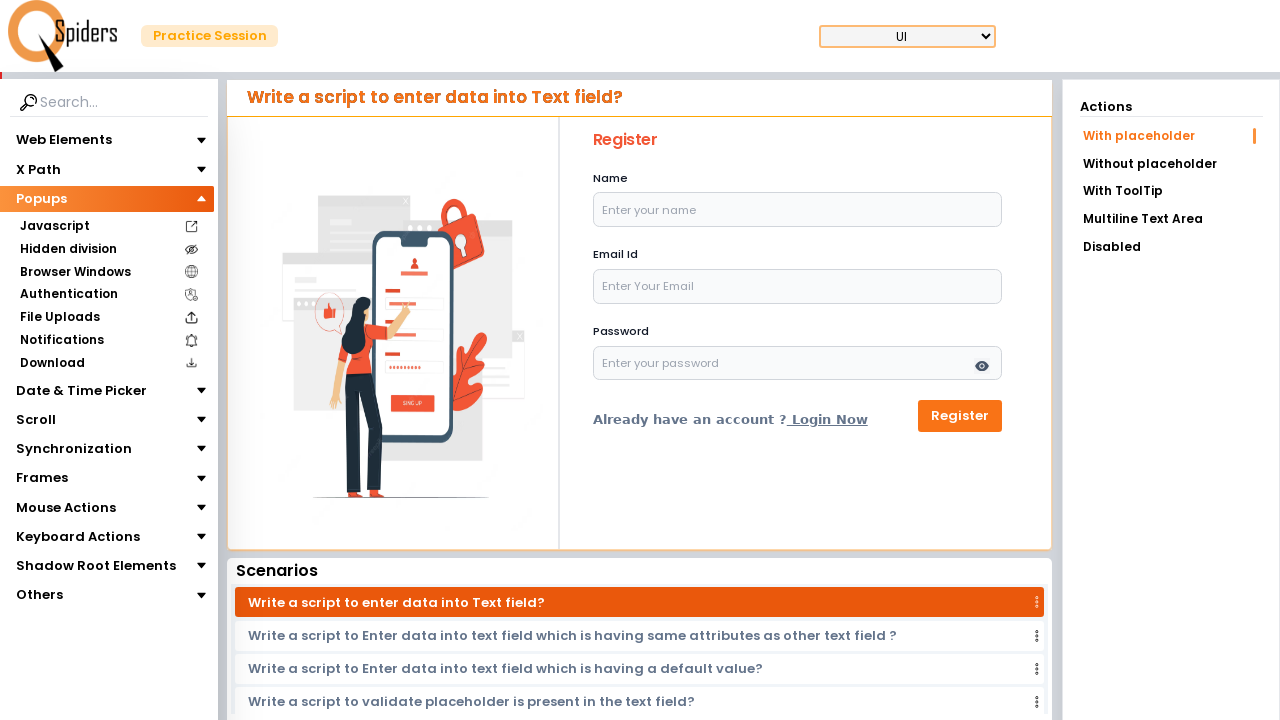

Clicked on 'Javascript' section at (54, 226) on xpath=//section[text()='Javascript']
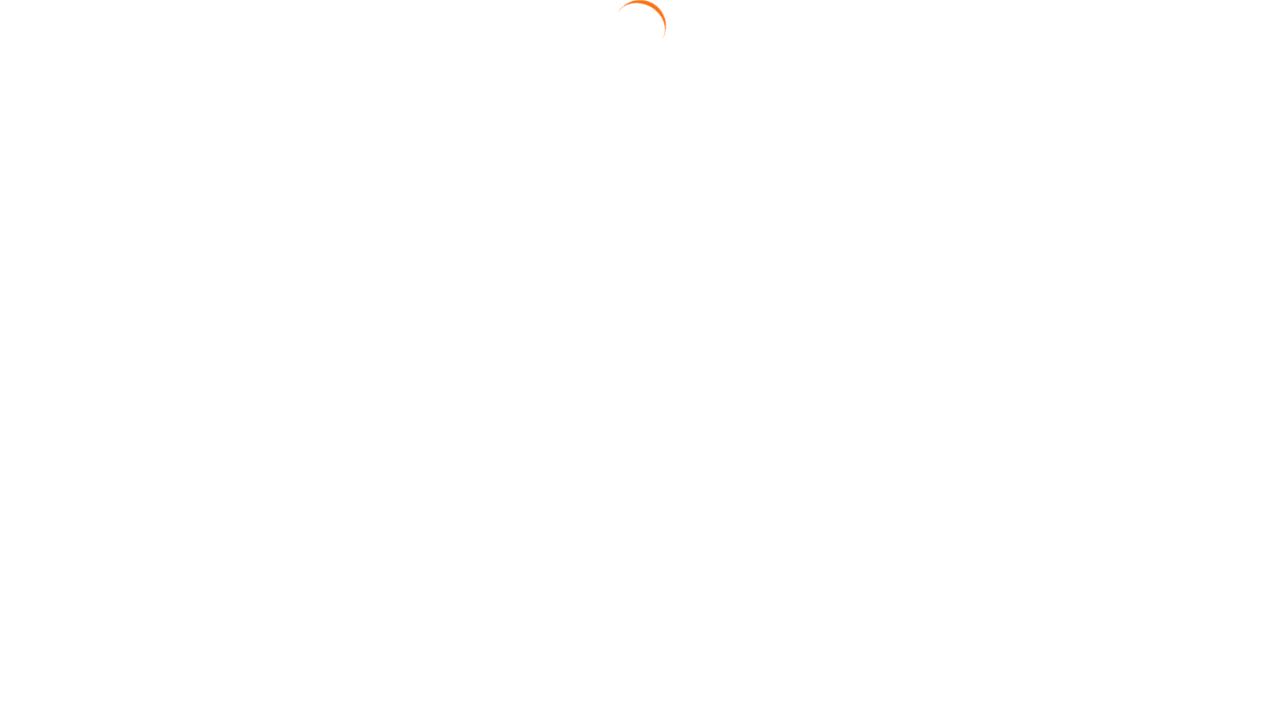

Checkboxes became visible
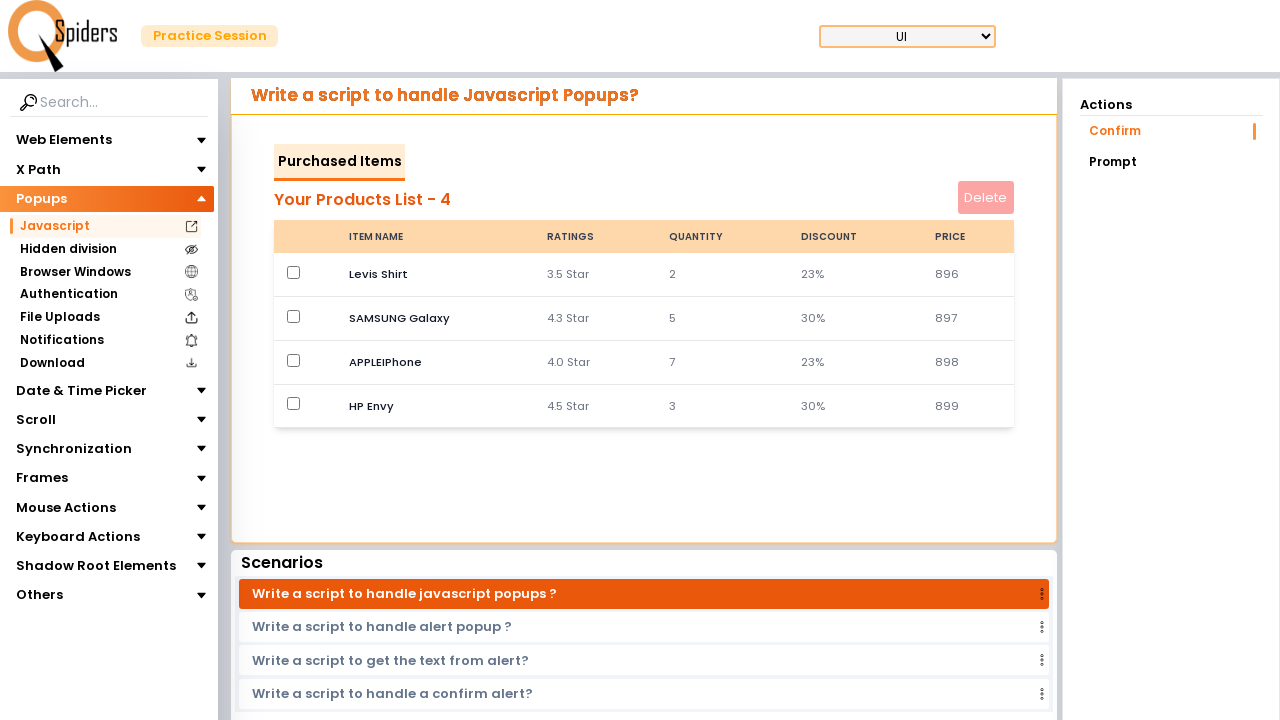

Selected checkbox 1 of 4 at (294, 272) on input[type='checkbox'] >> nth=0
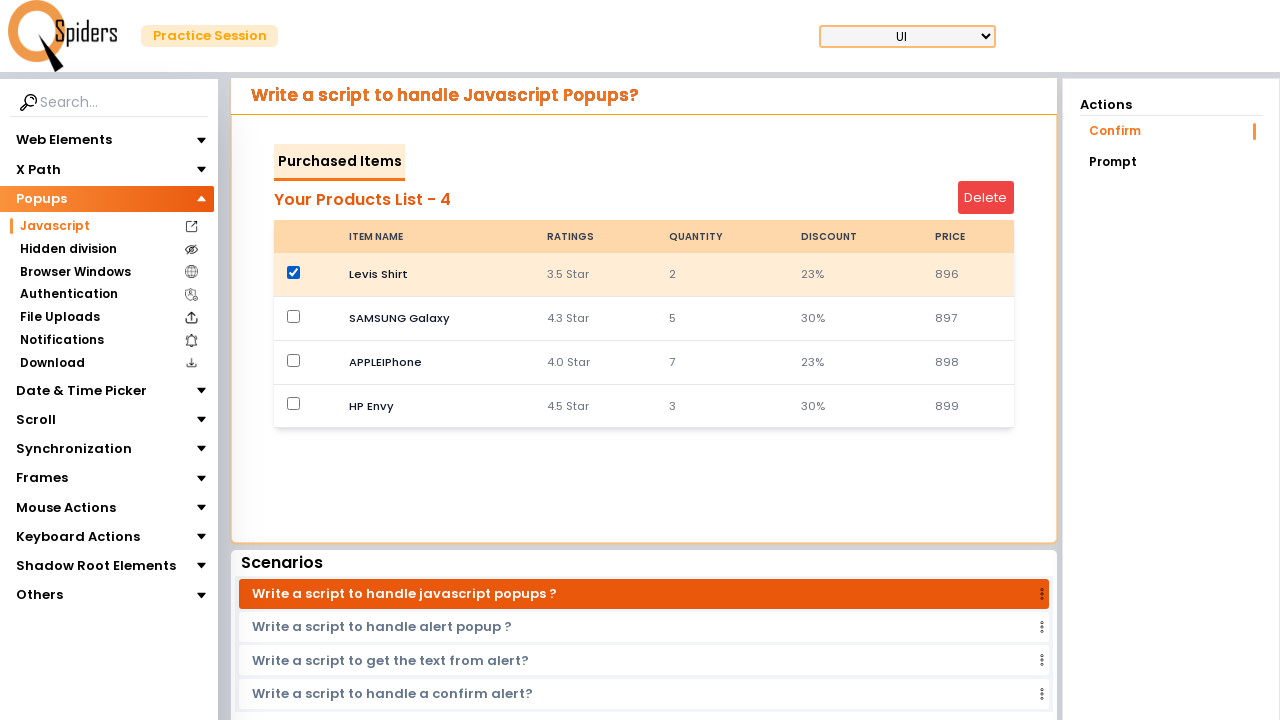

Selected checkbox 2 of 4 at (294, 316) on input[type='checkbox'] >> nth=1
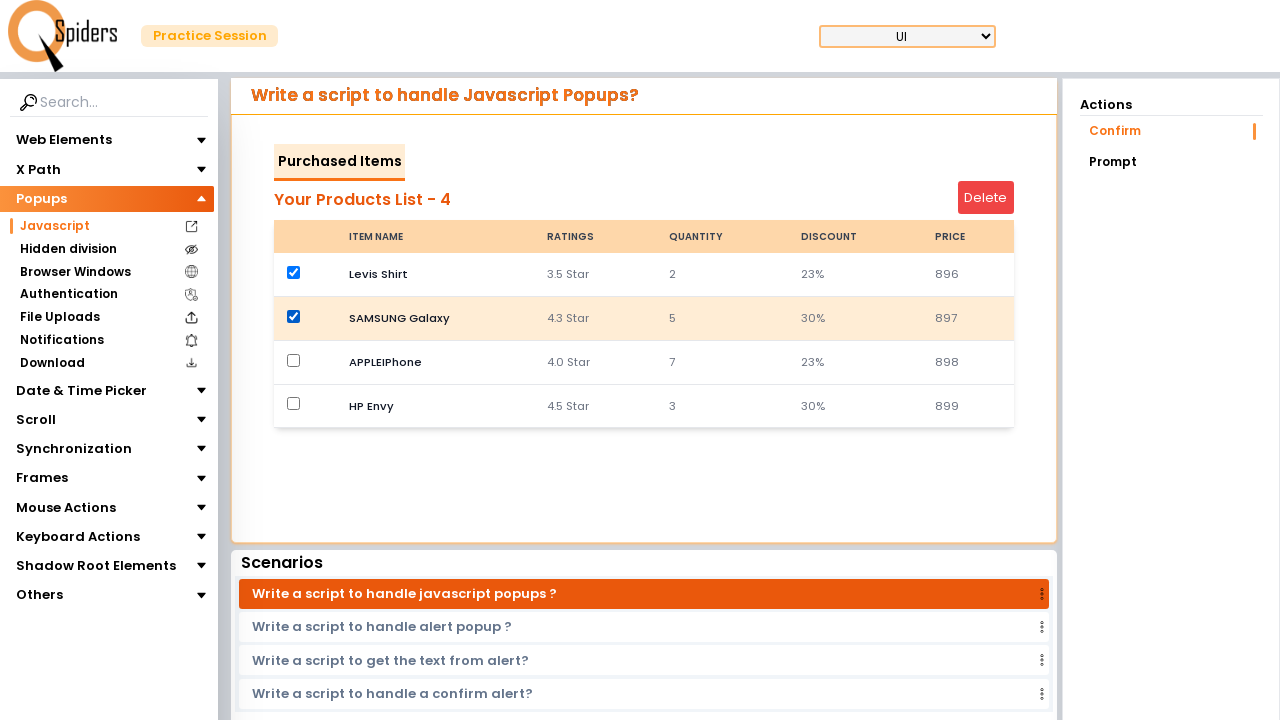

Selected checkbox 3 of 4 at (294, 360) on input[type='checkbox'] >> nth=2
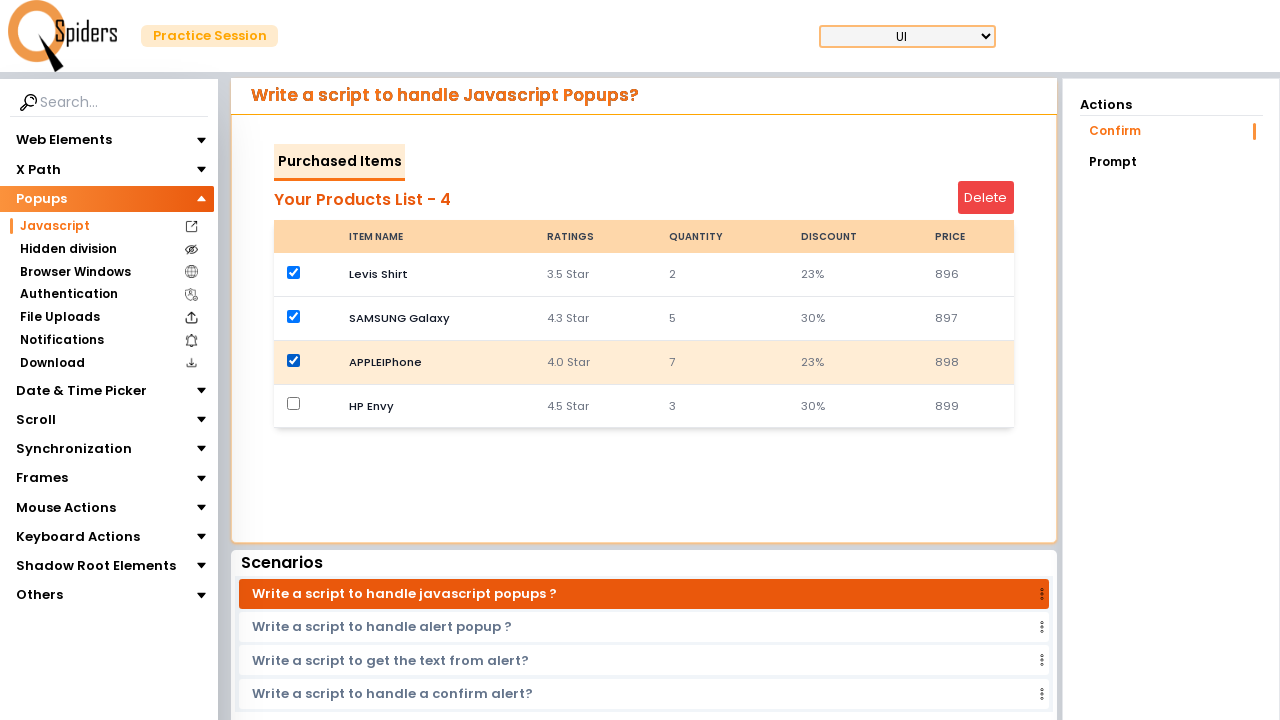

Selected checkbox 4 of 4 at (294, 404) on input[type='checkbox'] >> nth=3
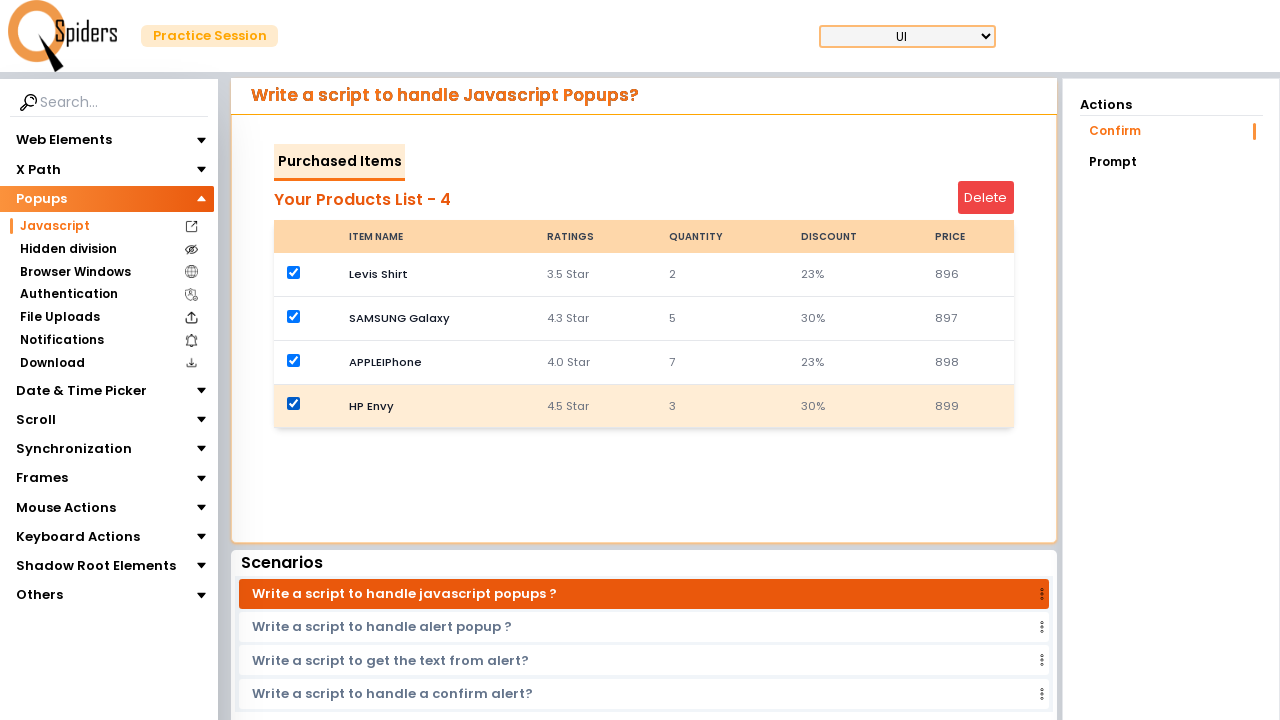

Set up dialog handler to accept confirmation alert
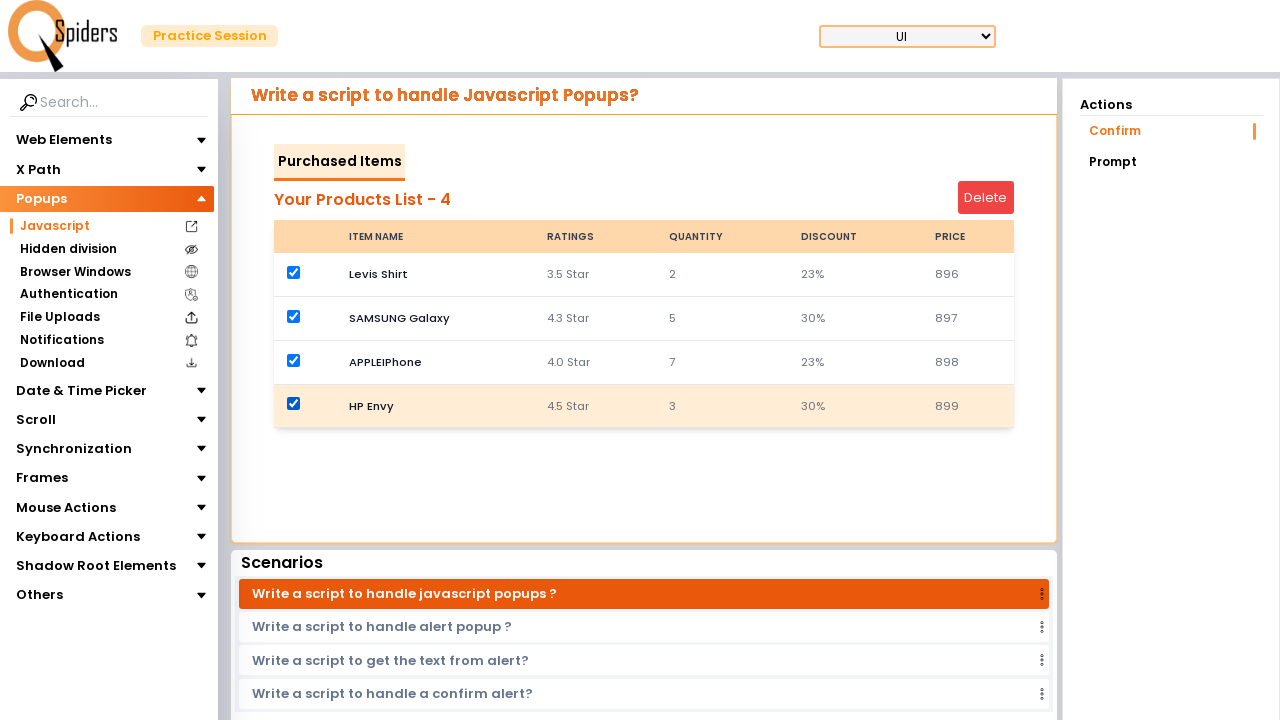

Clicked delete button to trigger confirmation alert at (986, 198) on #deleteButton
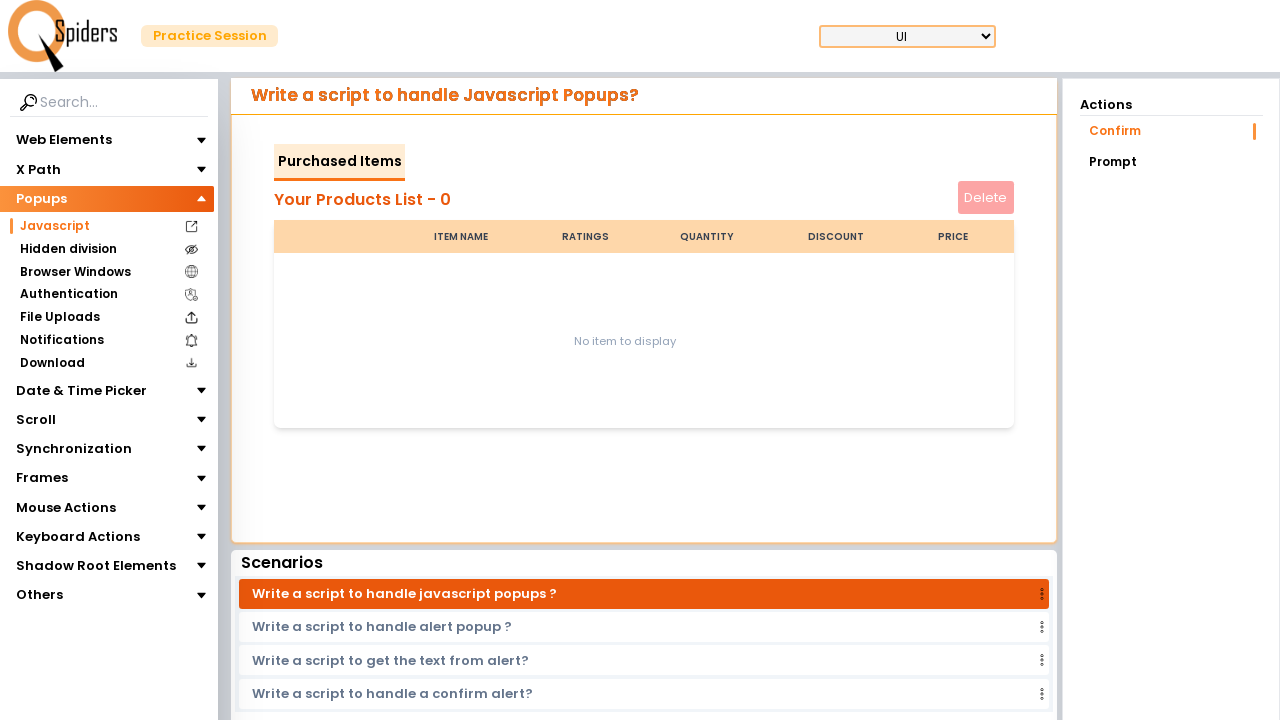

Waited for dialog to be handled and processed
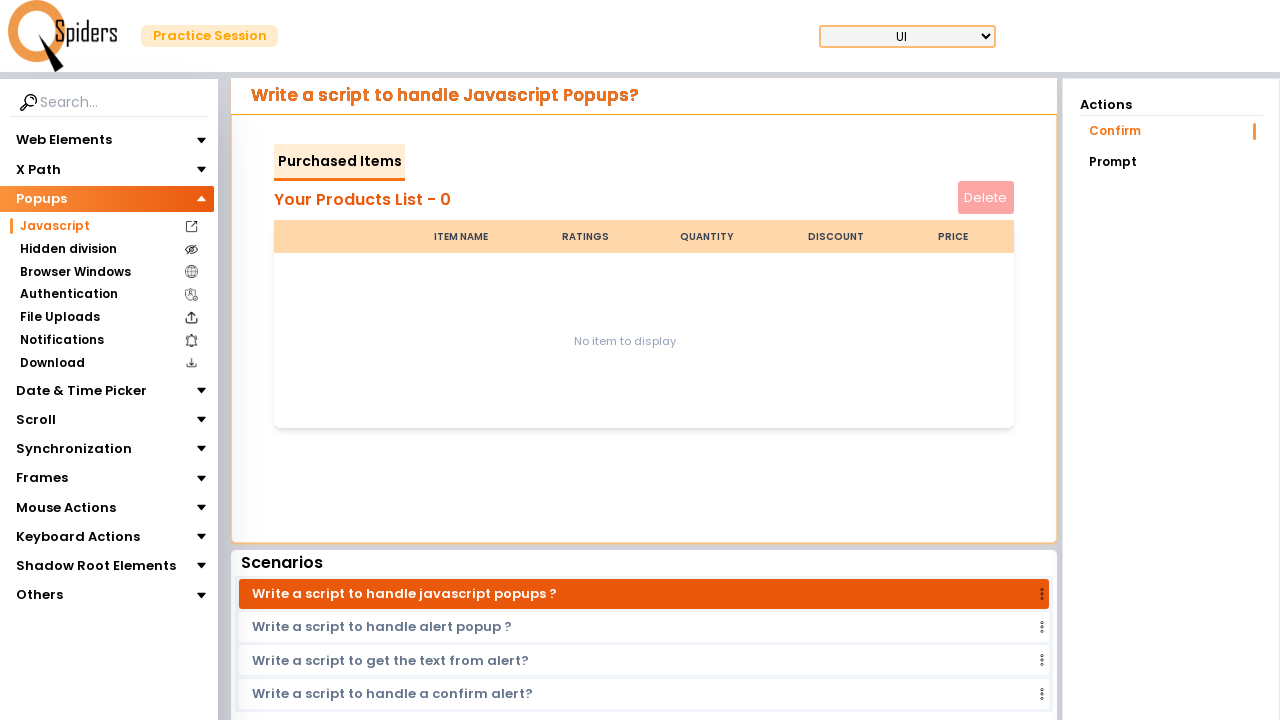

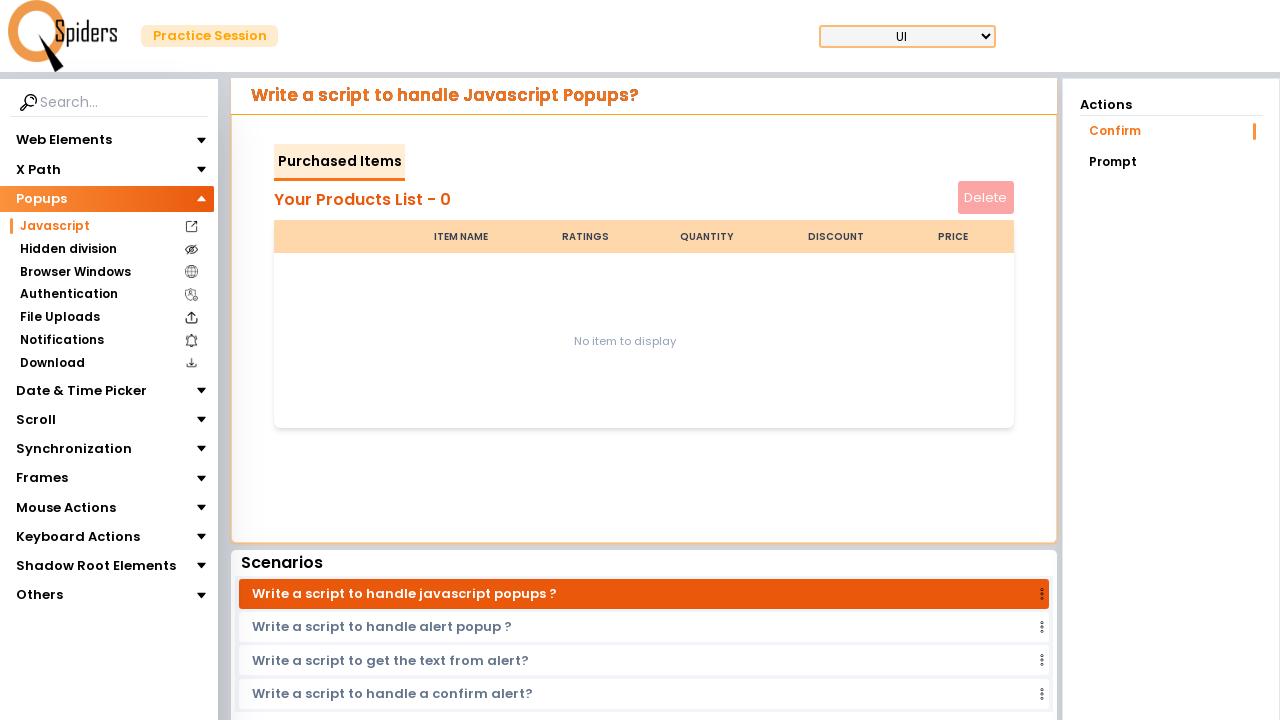